Tests navigation to the Team page and verifies that the three team members' names are displayed

Starting URL: http://www.99-bottles-of-beer.net/

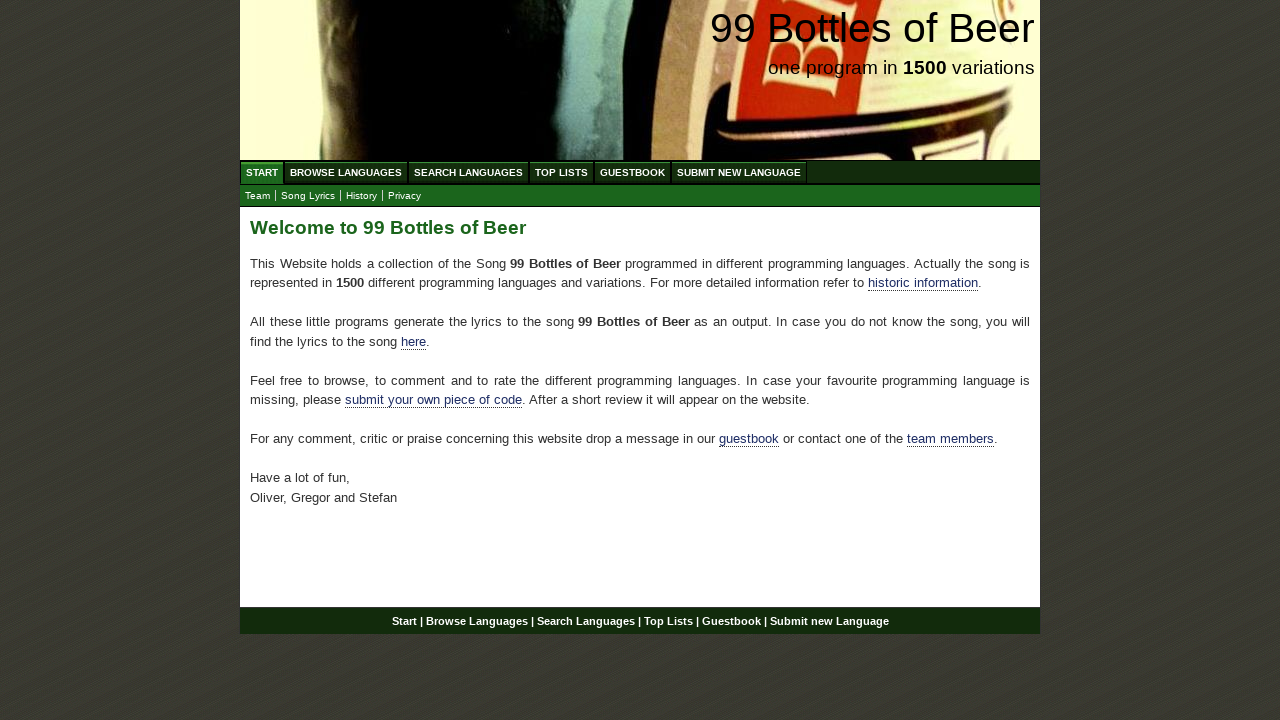

Navigated to 99 Bottles of Beer website
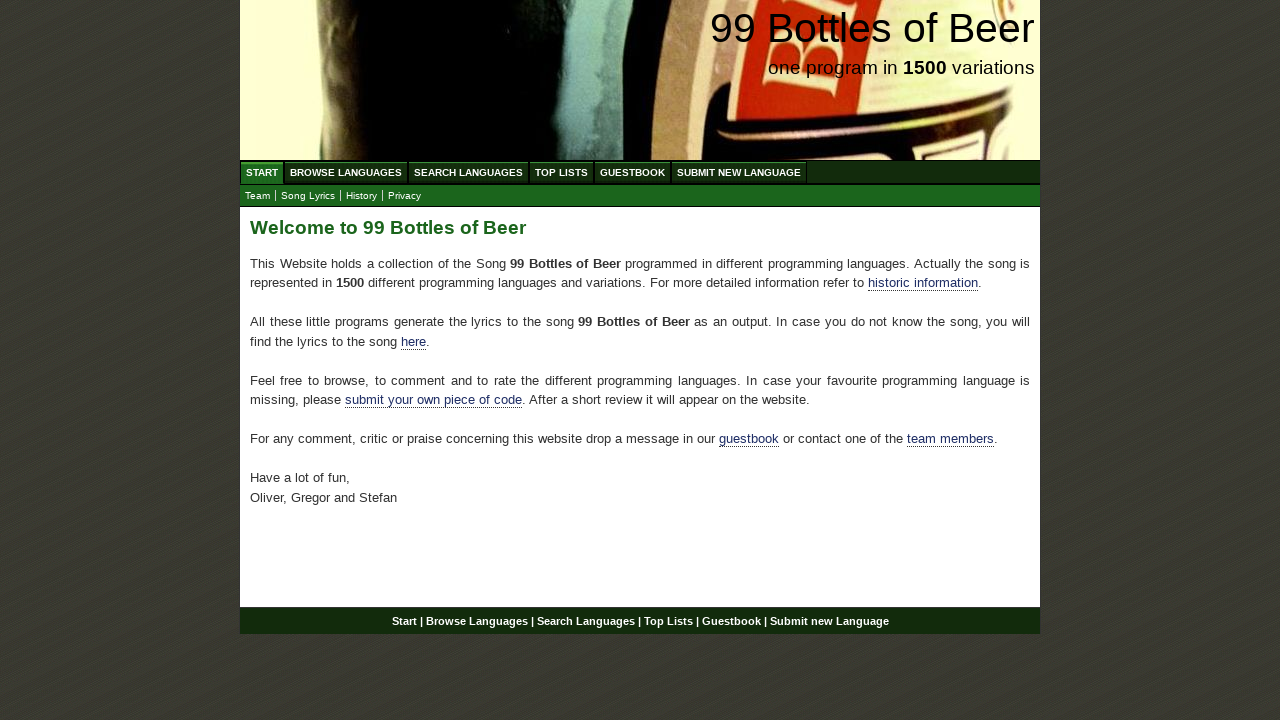

Clicked on Team link at (258, 196) on text=Team
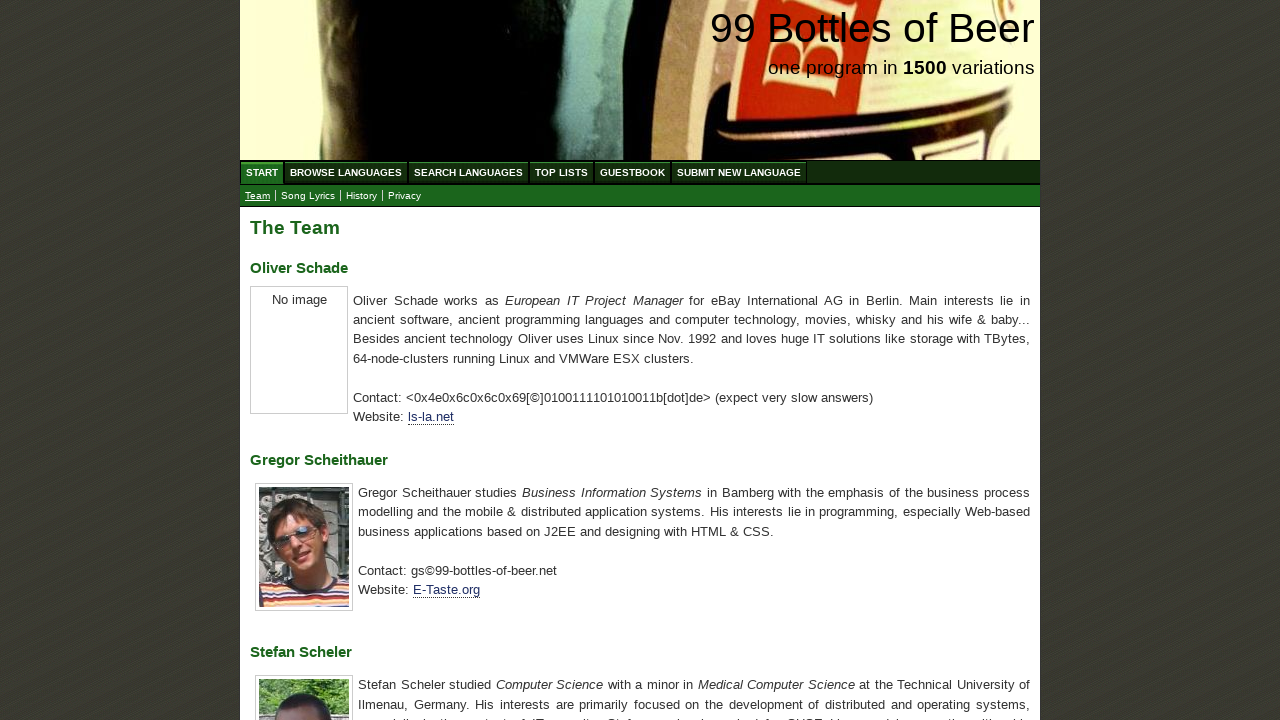

Verified Oliver Schade name is displayed in h3 element
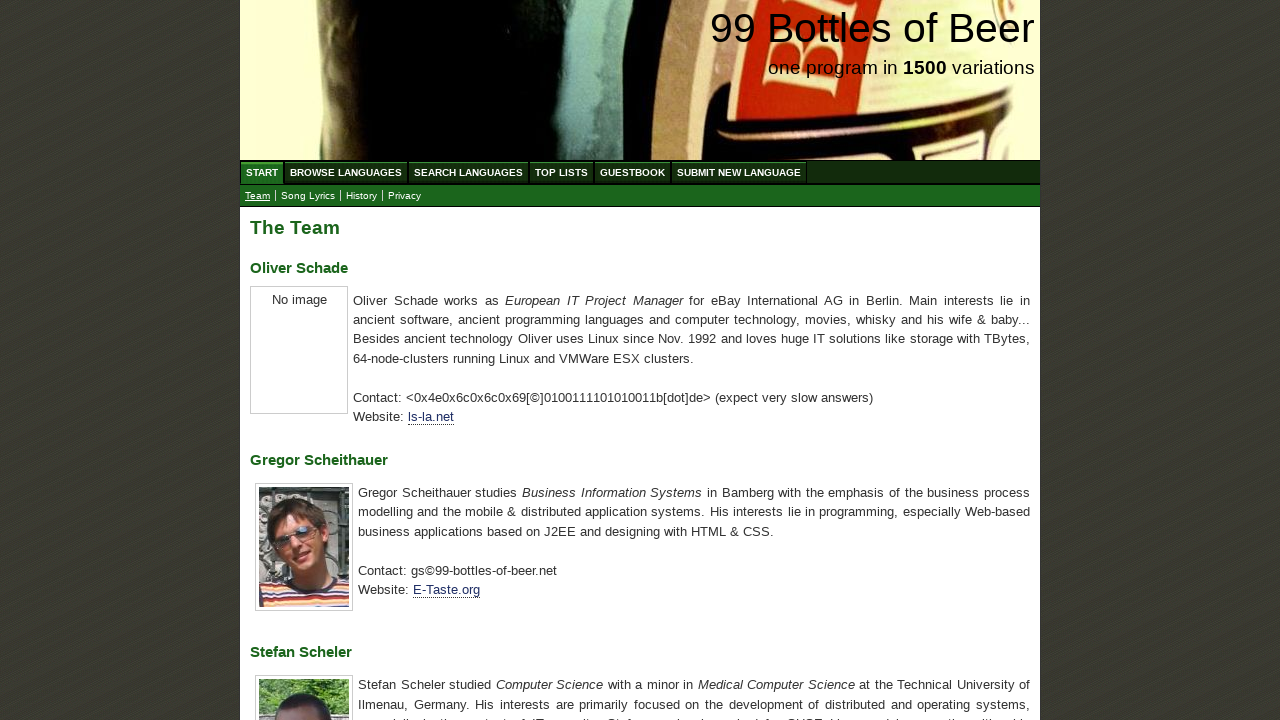

Verified Gregor Scheithauer name is displayed in h3 element
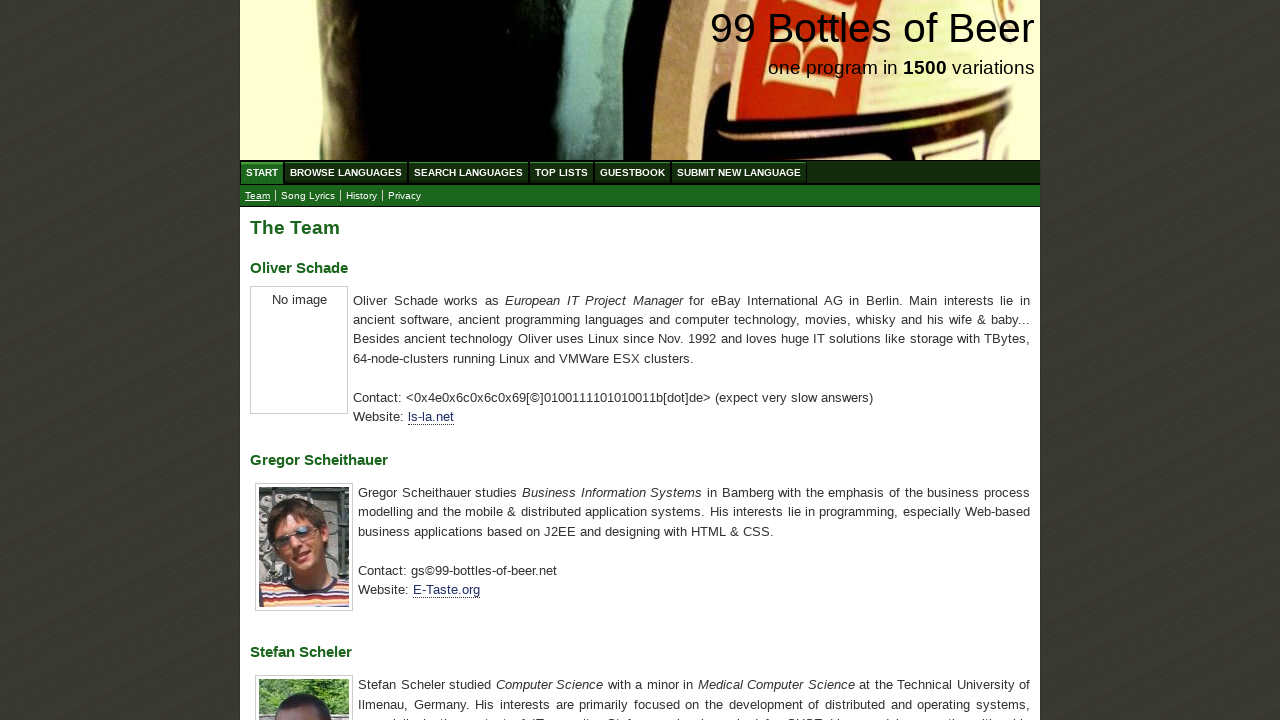

Verified Stefan Scheler name is displayed in h3 element
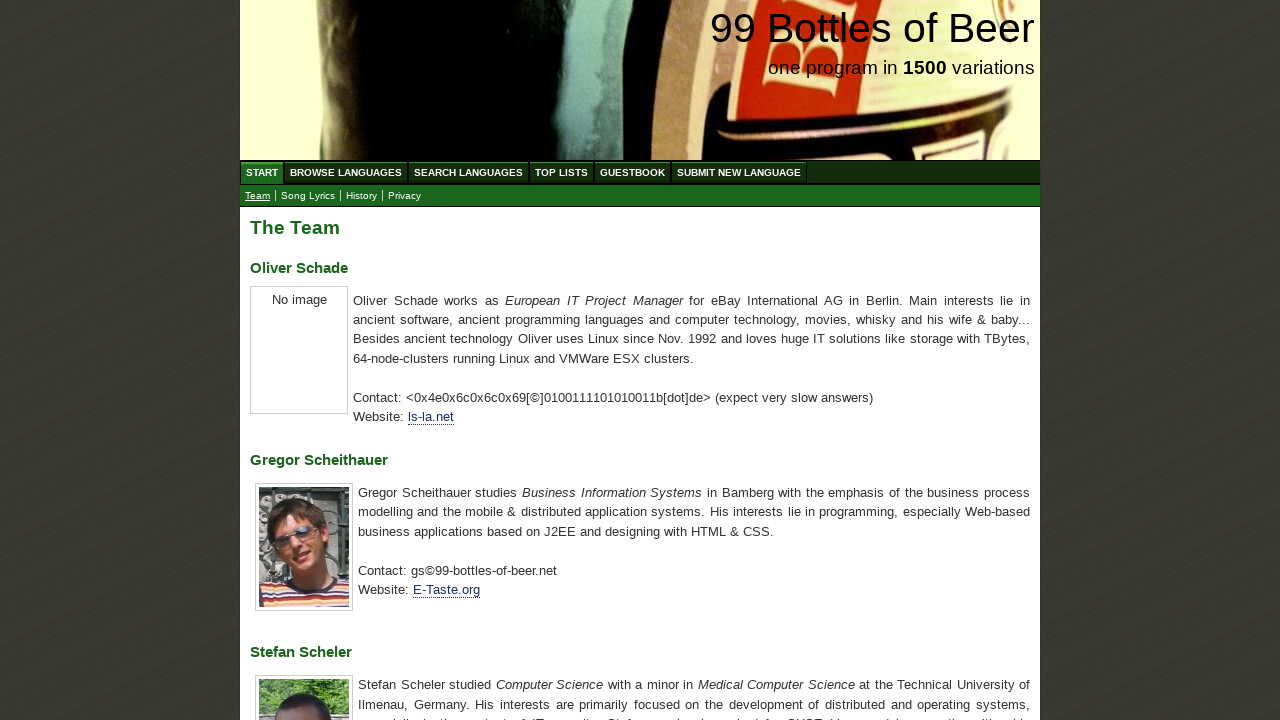

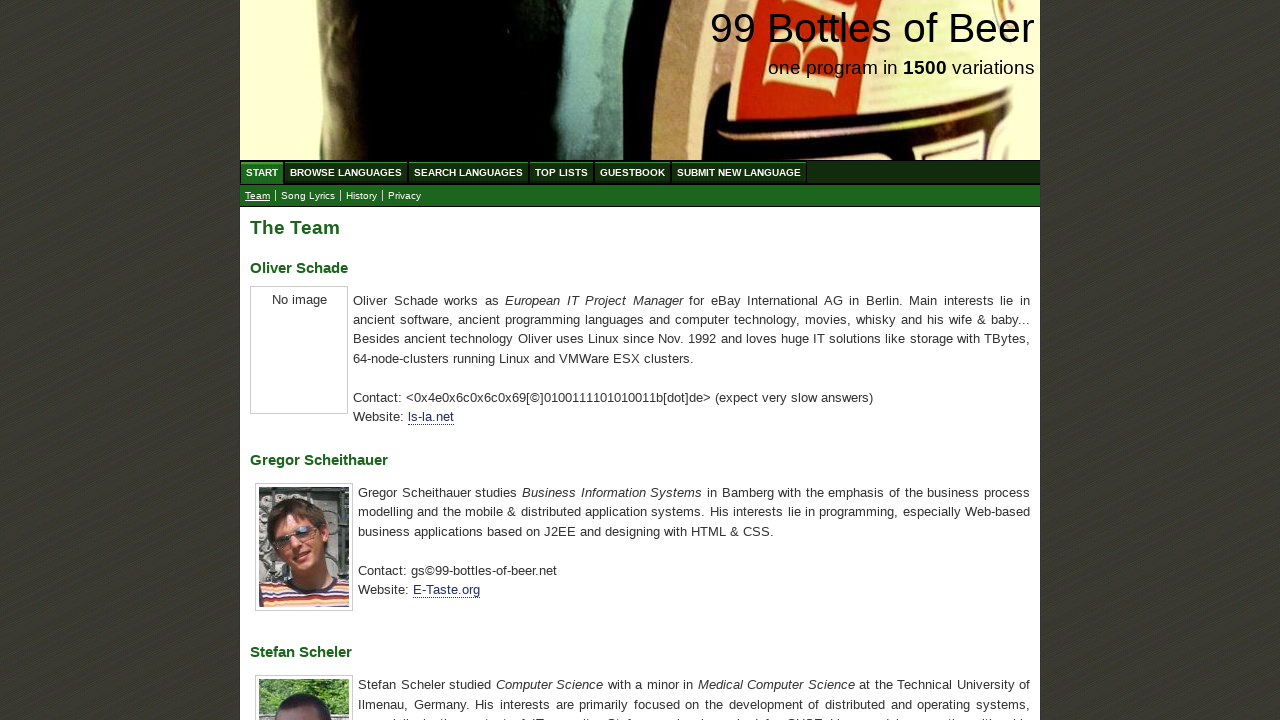